Tests click and drag selection by clicking and holding from element 1 to element 4 in a selectable list

Starting URL: https://automationfc.github.io/jquery-selectable/

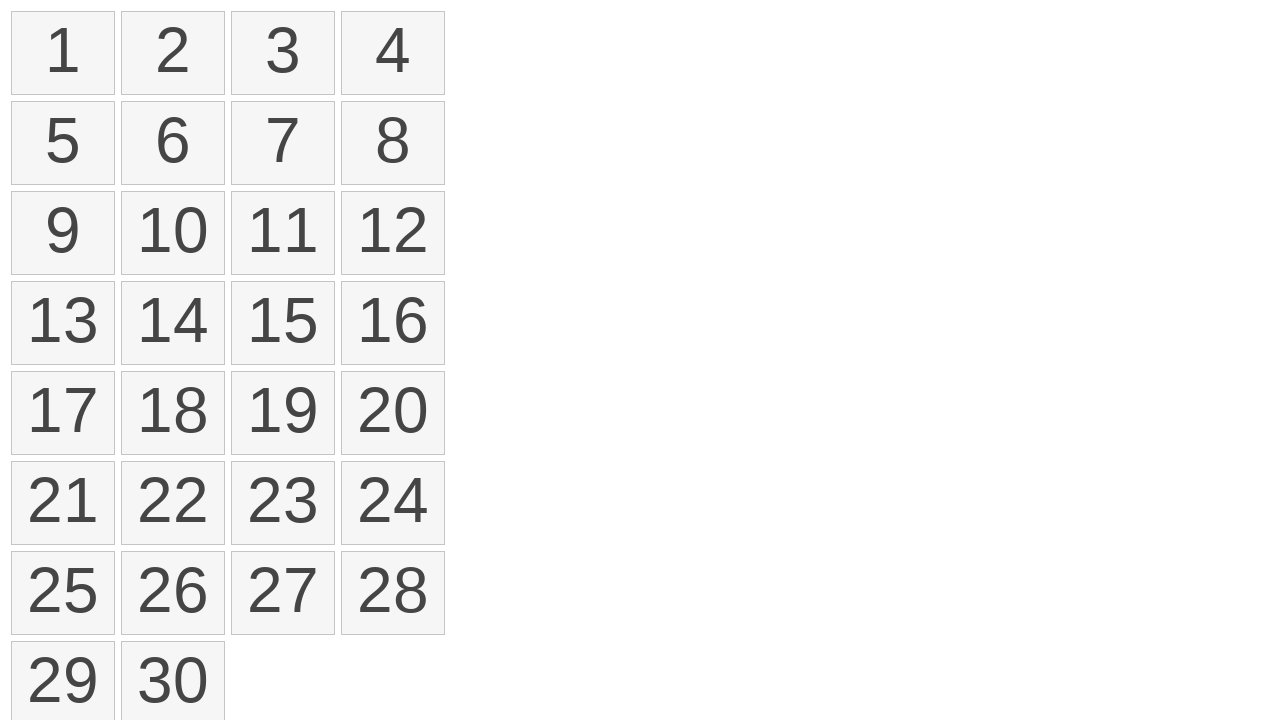

Navigated to jQuery selectable test page
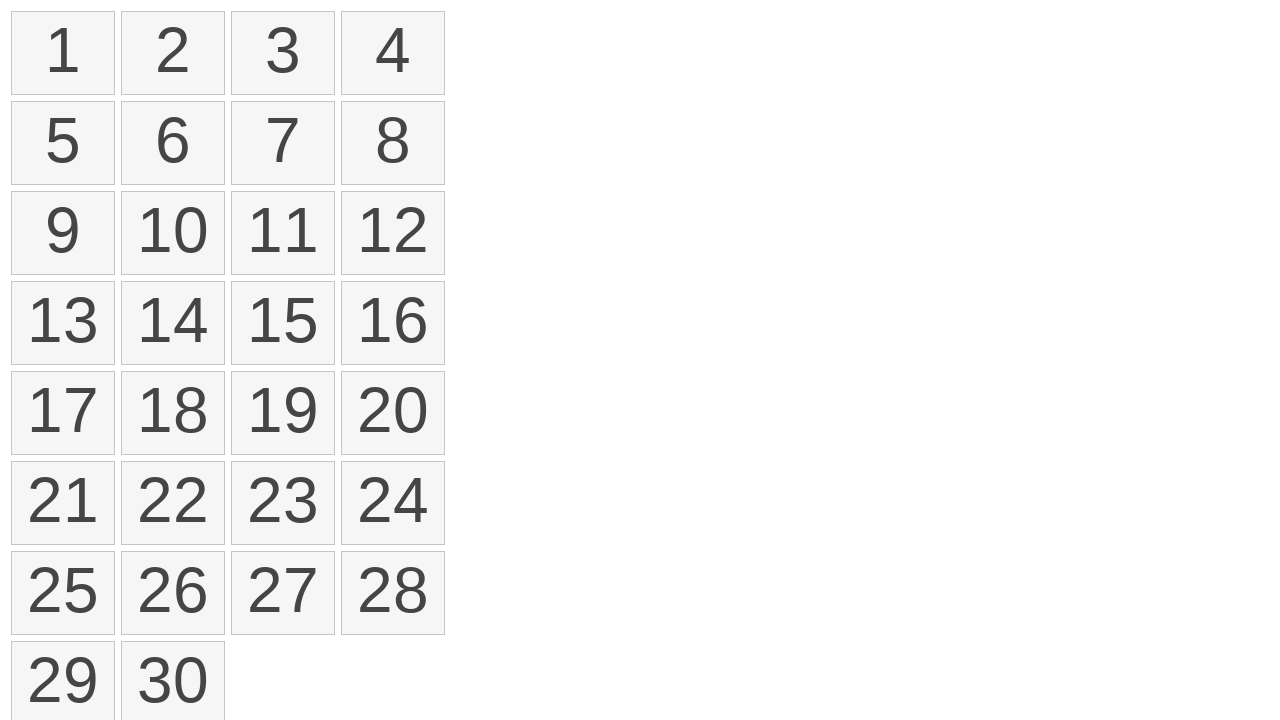

Located first element in selectable list
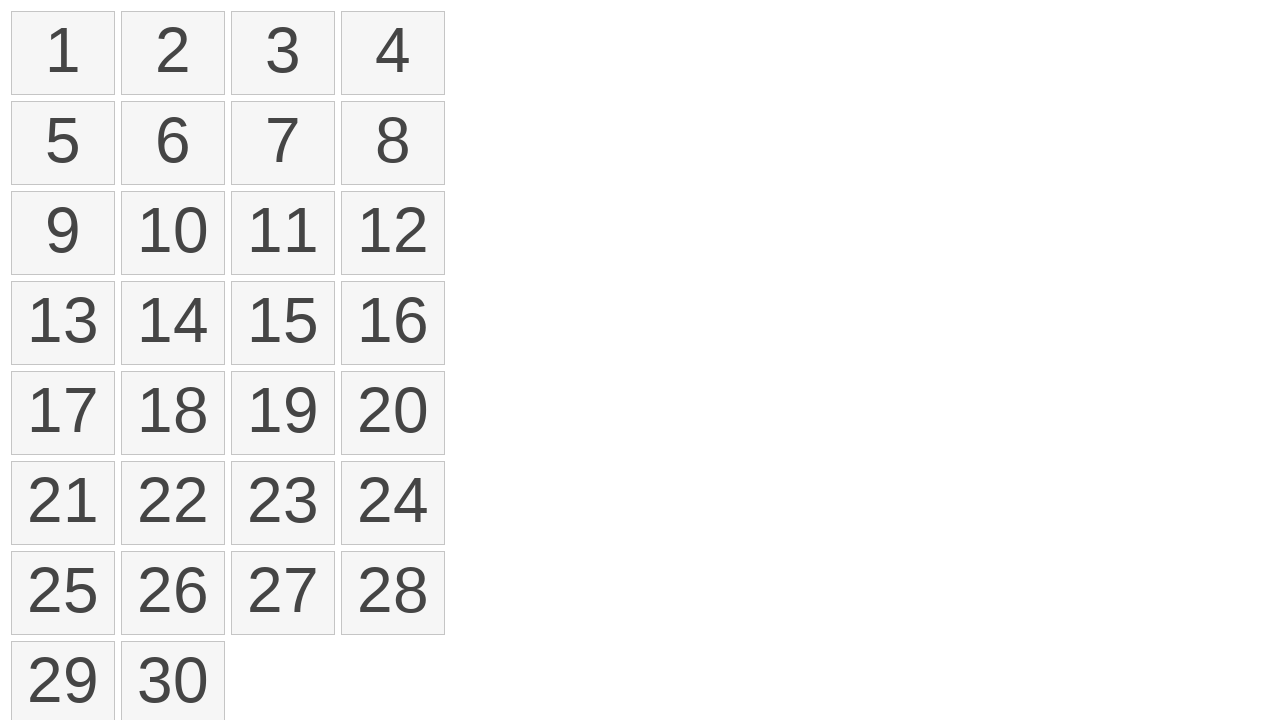

Located fourth element in selectable list
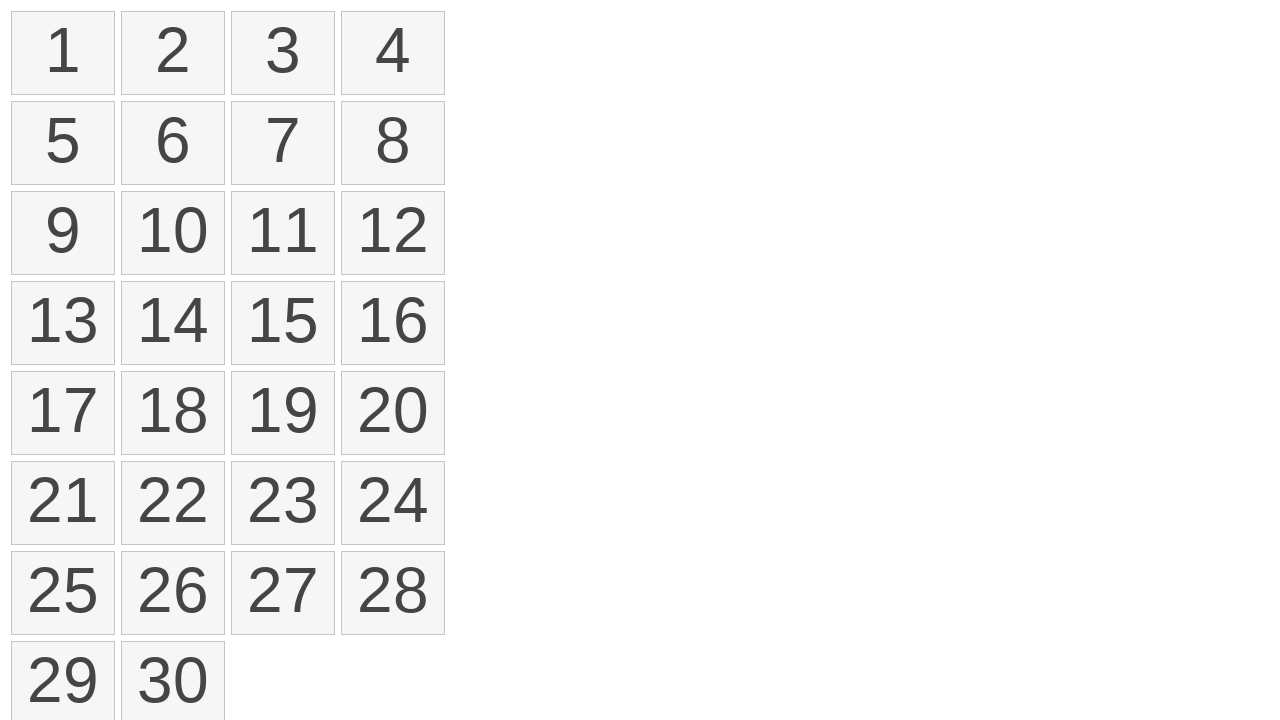

Performed click and drag selection from element 1 to element 4 at (393, 53)
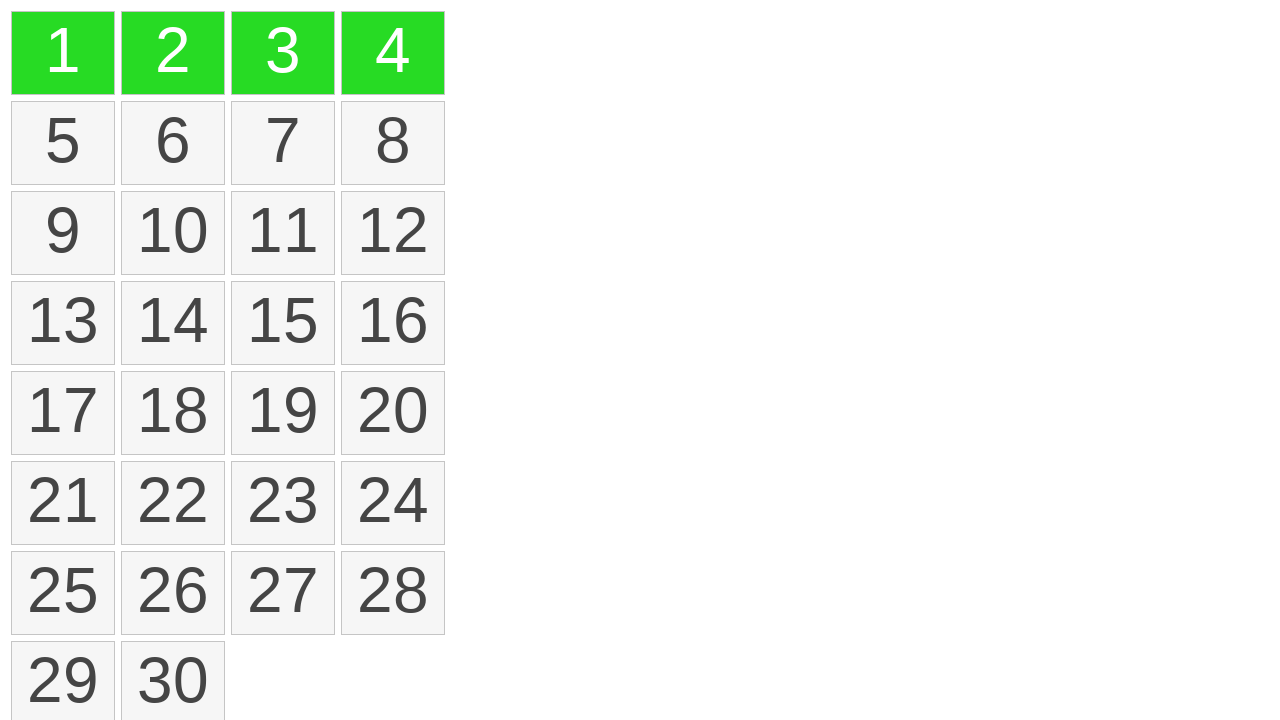

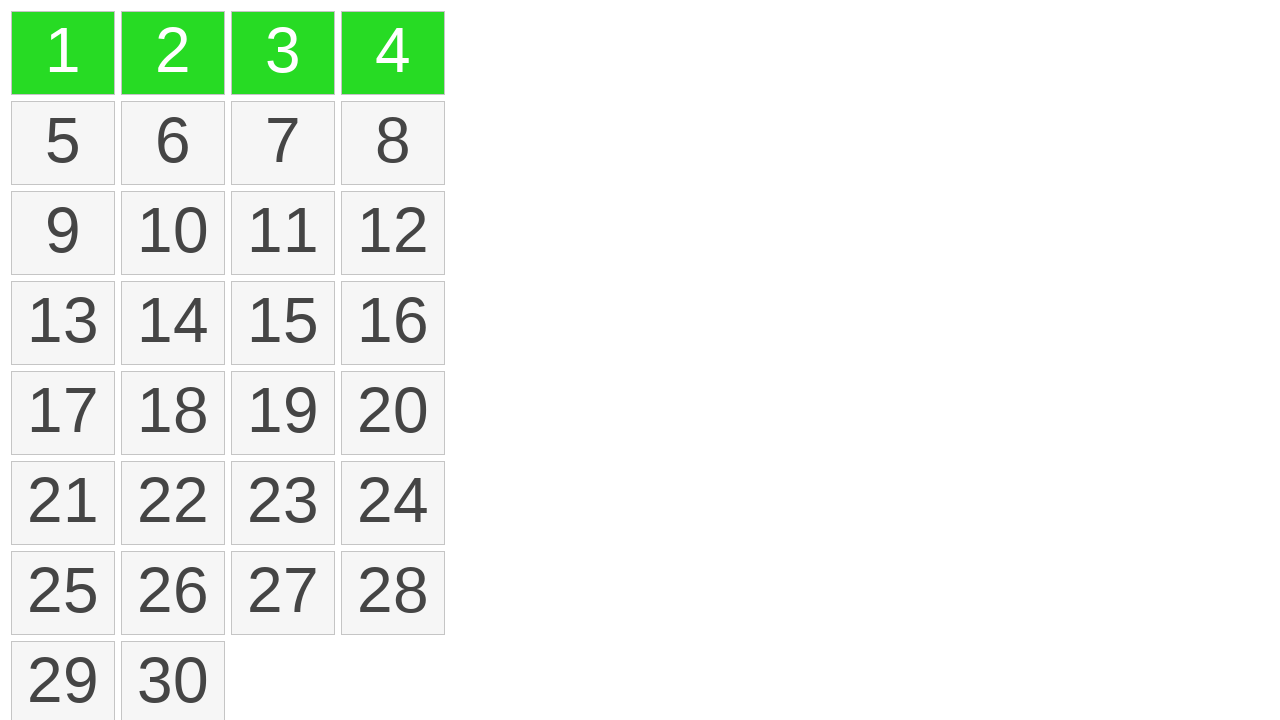